Tests login form validation by verifying placeholder texts and error messages when attempting to submit empty login fields

Starting URL: https://beta.docuport.app

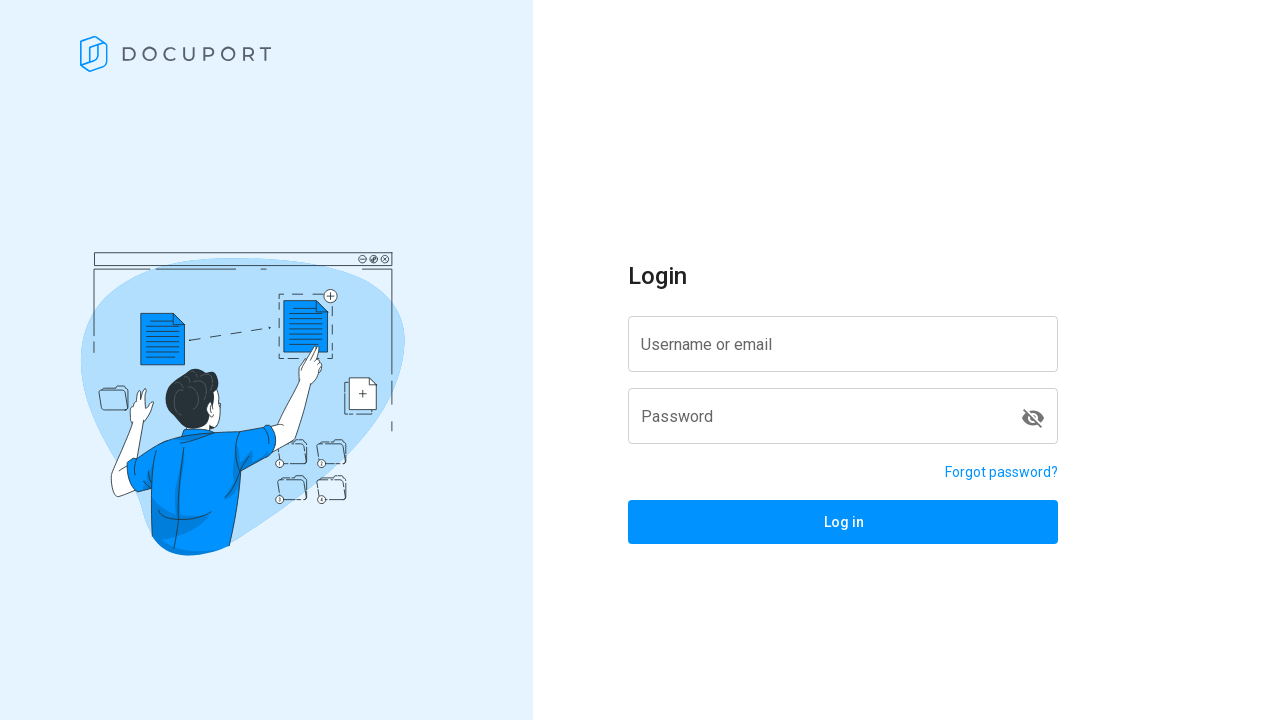

Located username label element
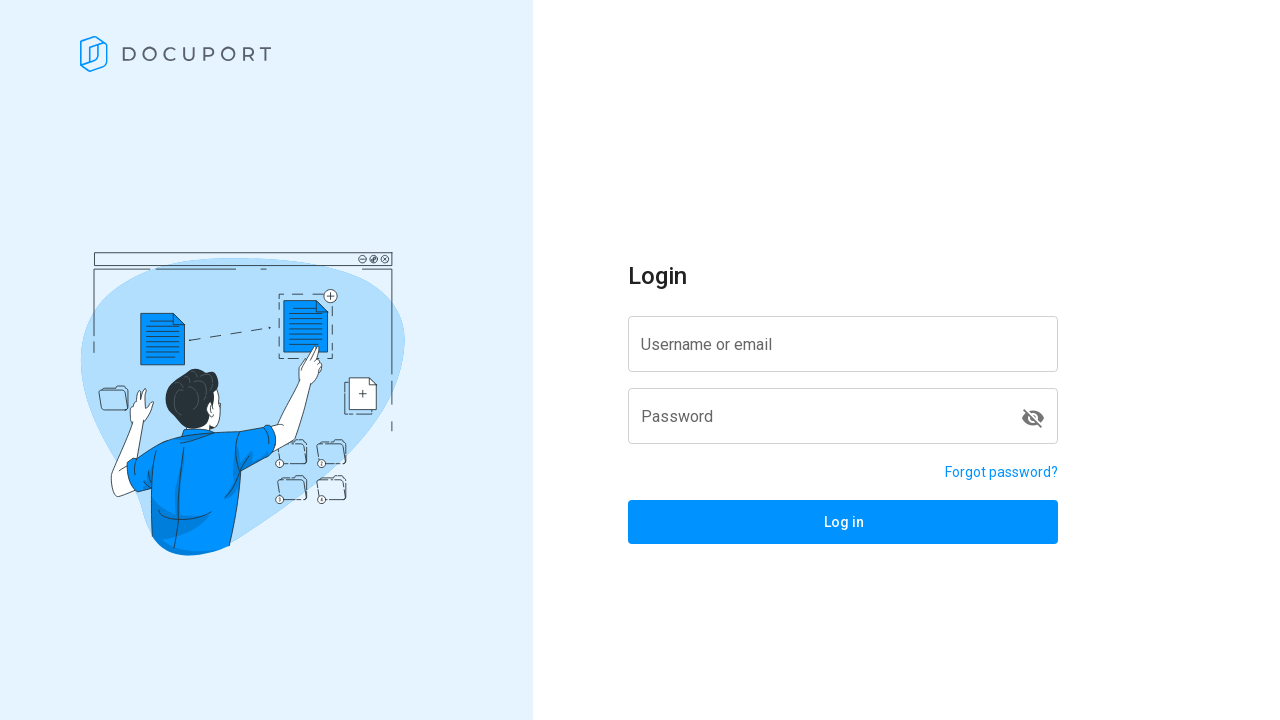

Verified username label text is 'Username or email'
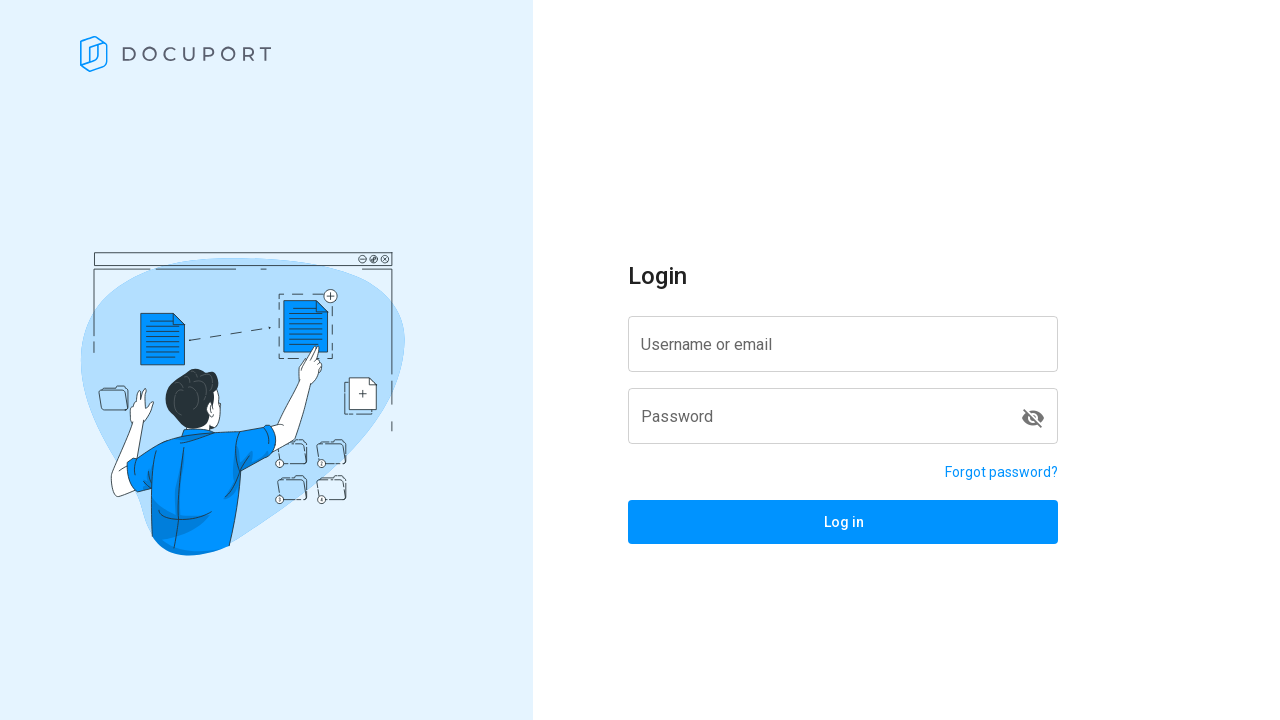

Located password label element
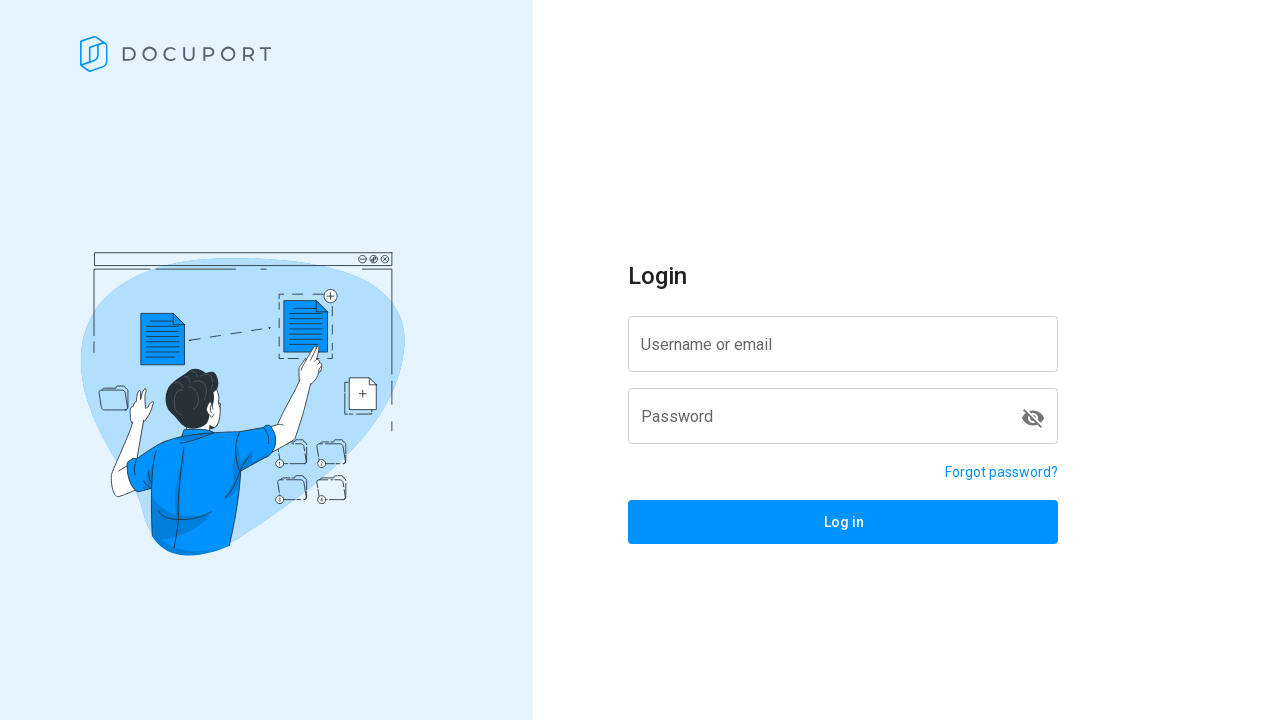

Verified password label text is 'Password'
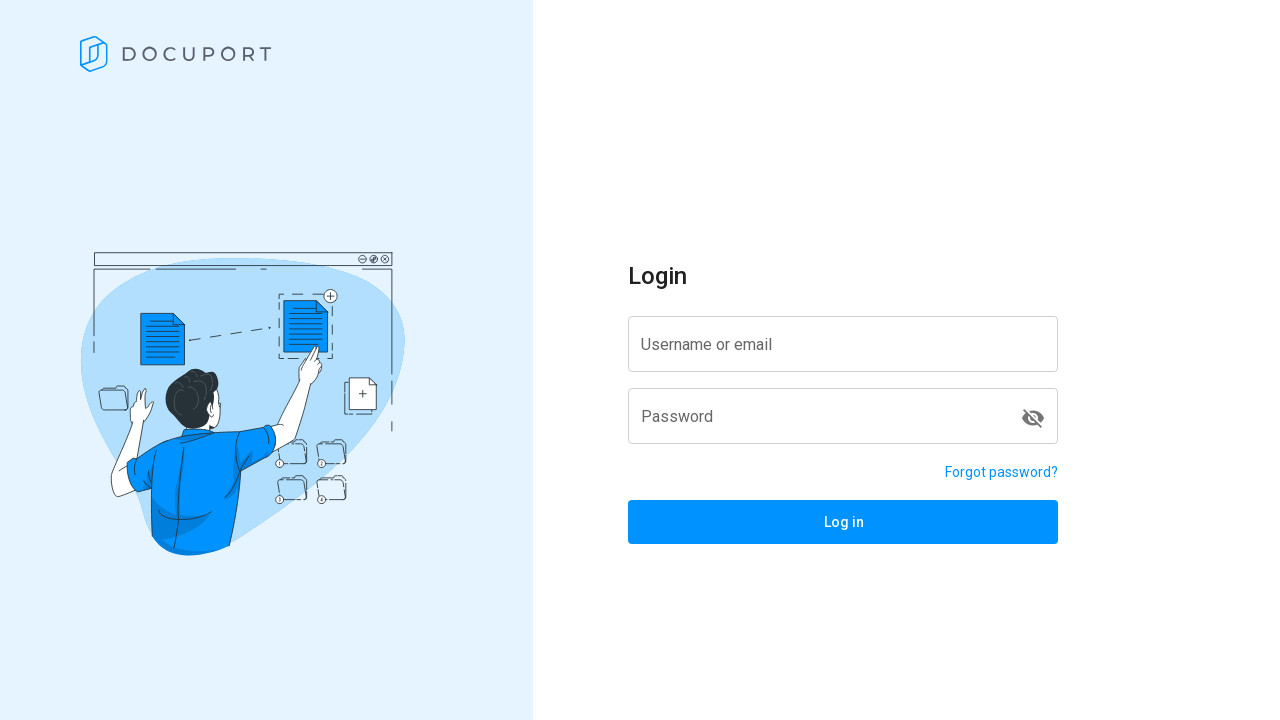

Clicked login button without entering credentials to trigger validation at (843, 522) on span[class='v-btn__content']
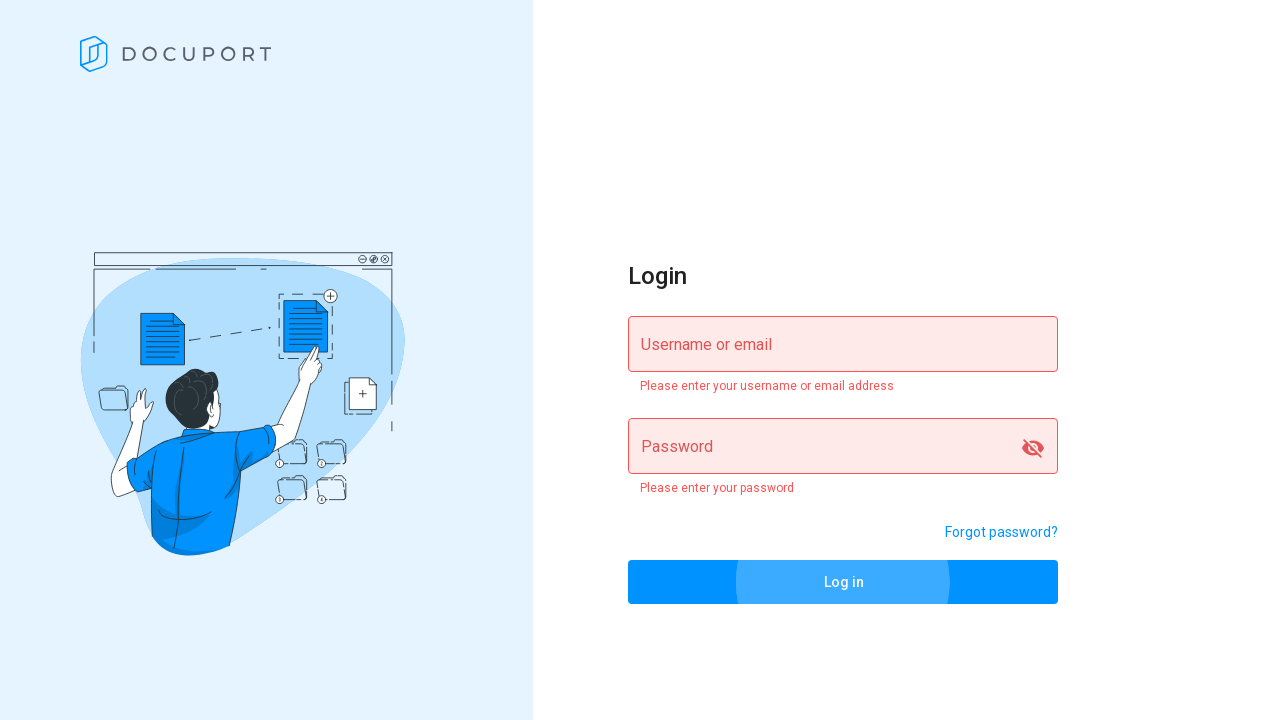

Located first error message element (username error)
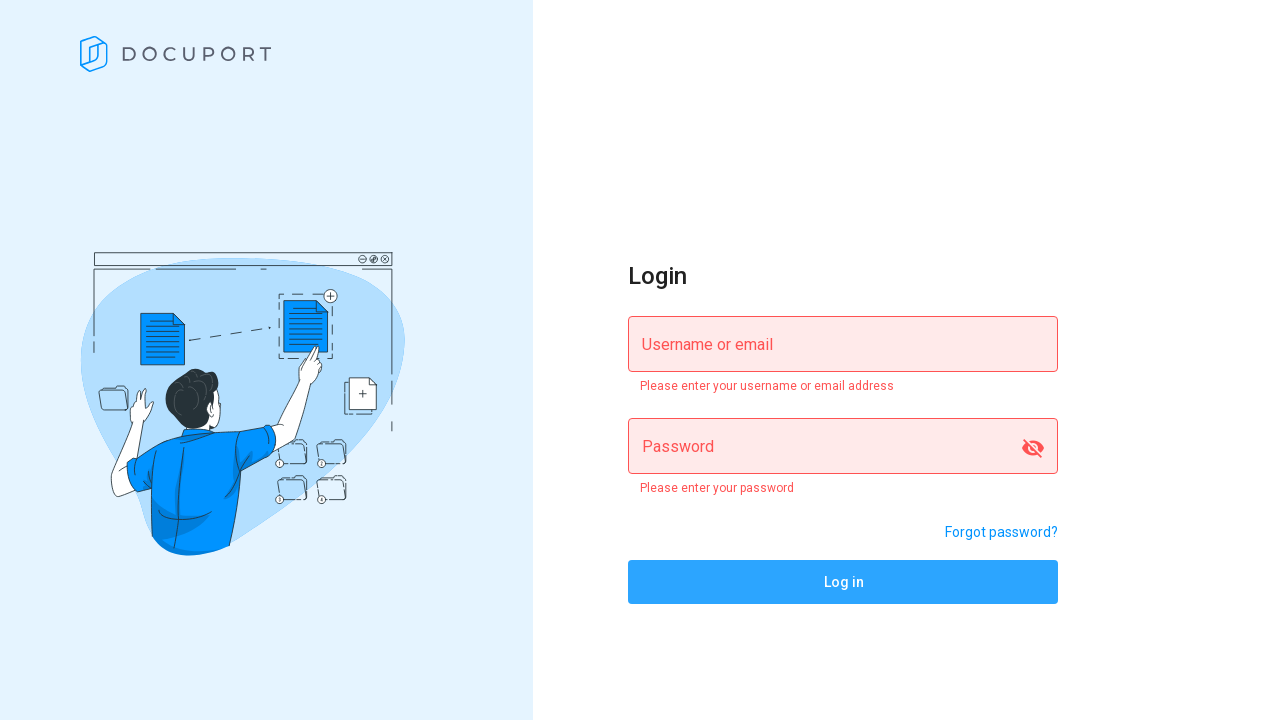

Waited for username error message to appear
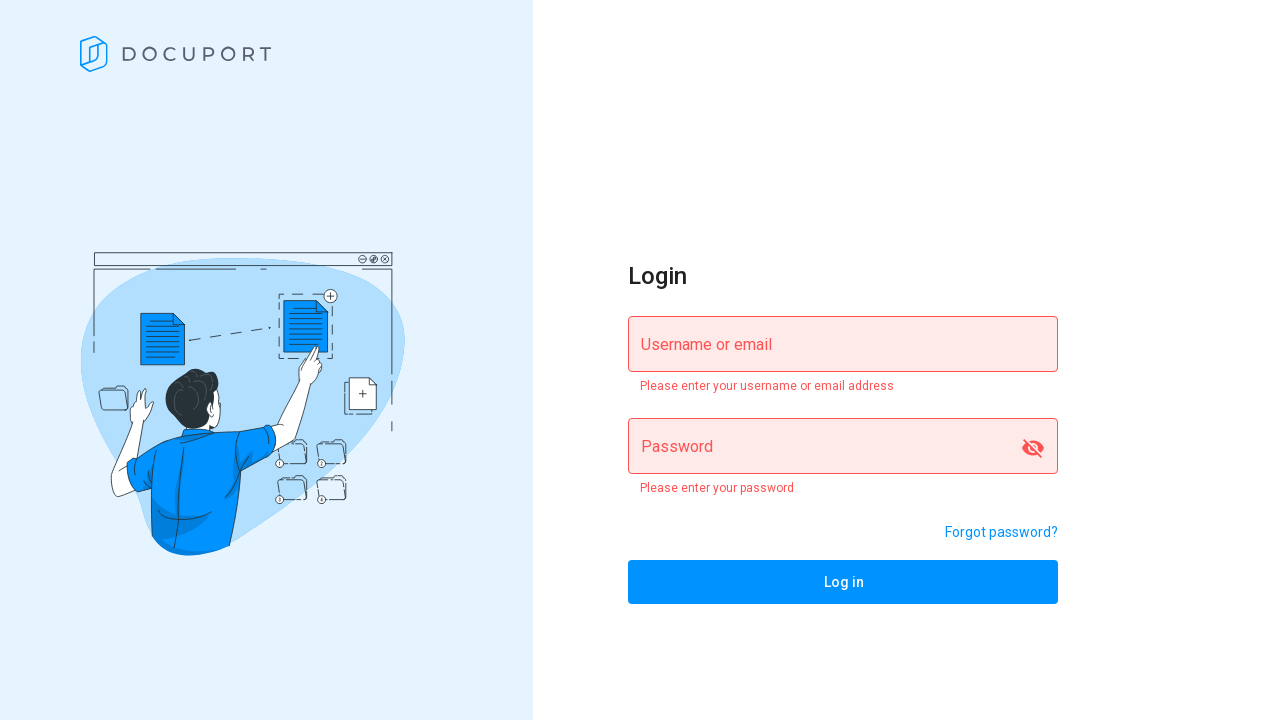

Verified username error message text is 'Please enter your username or email address'
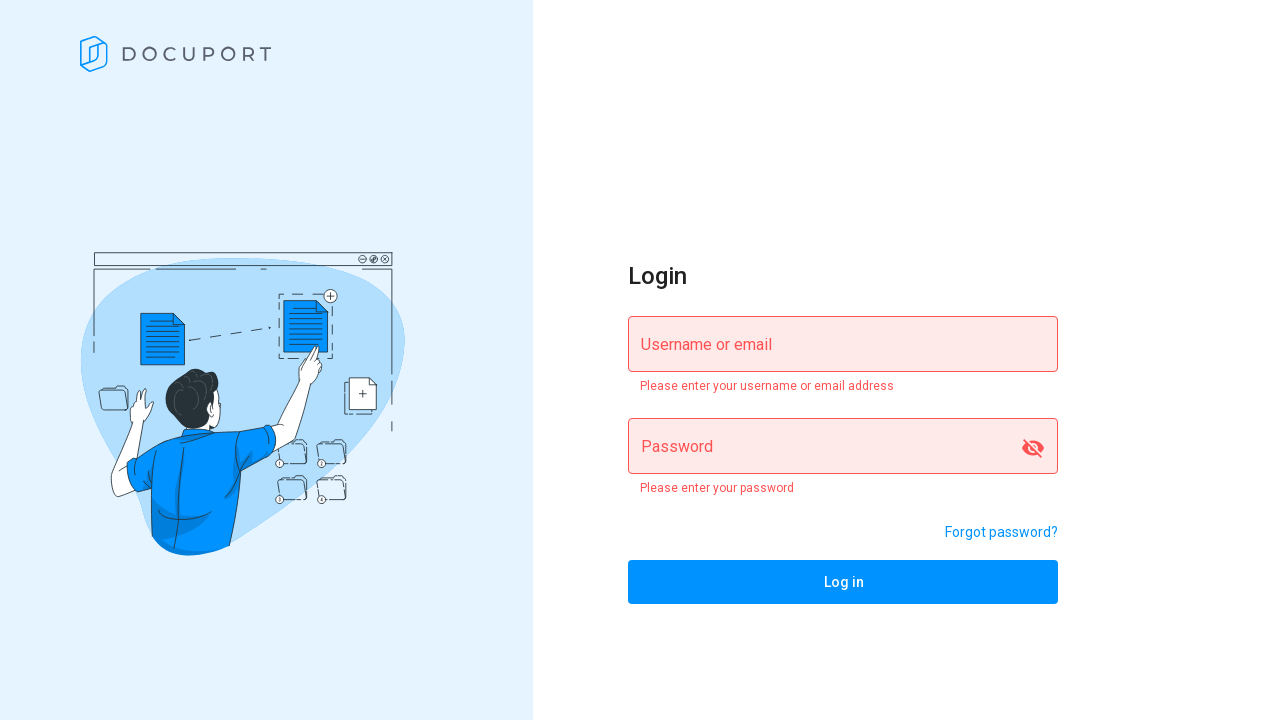

Located second error message element (password error)
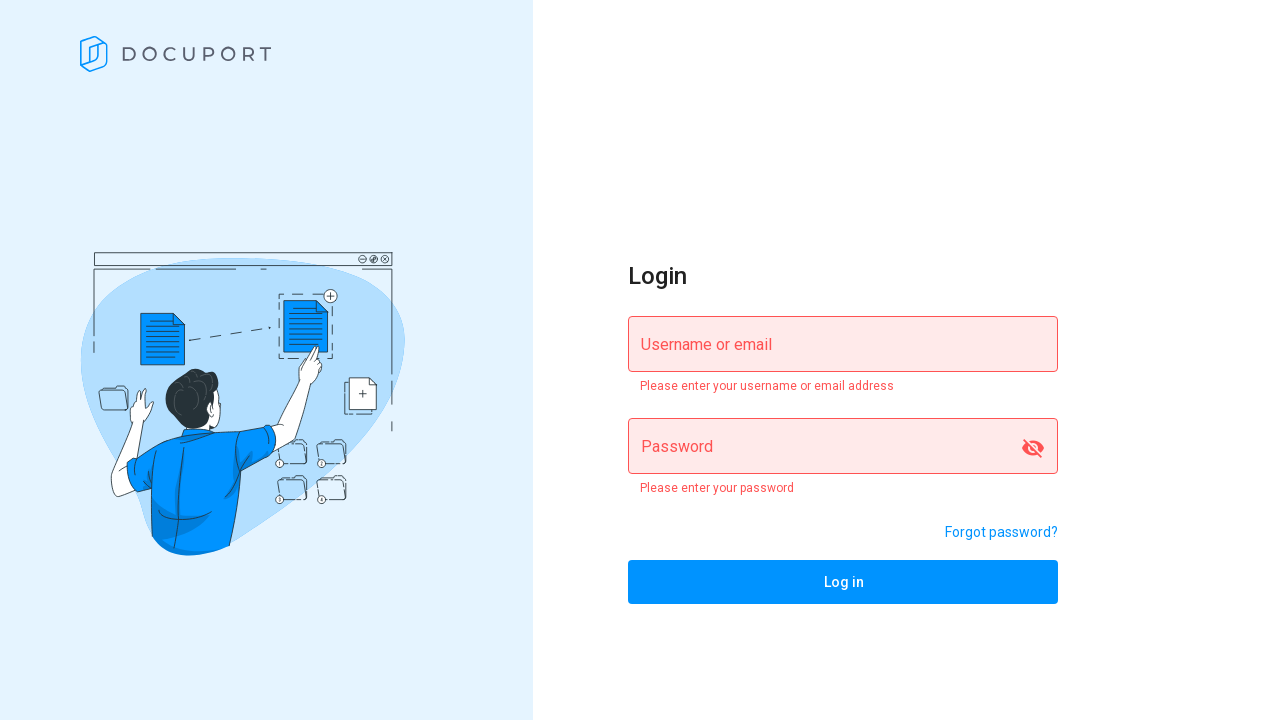

Verified password error message text is 'Please enter your password'
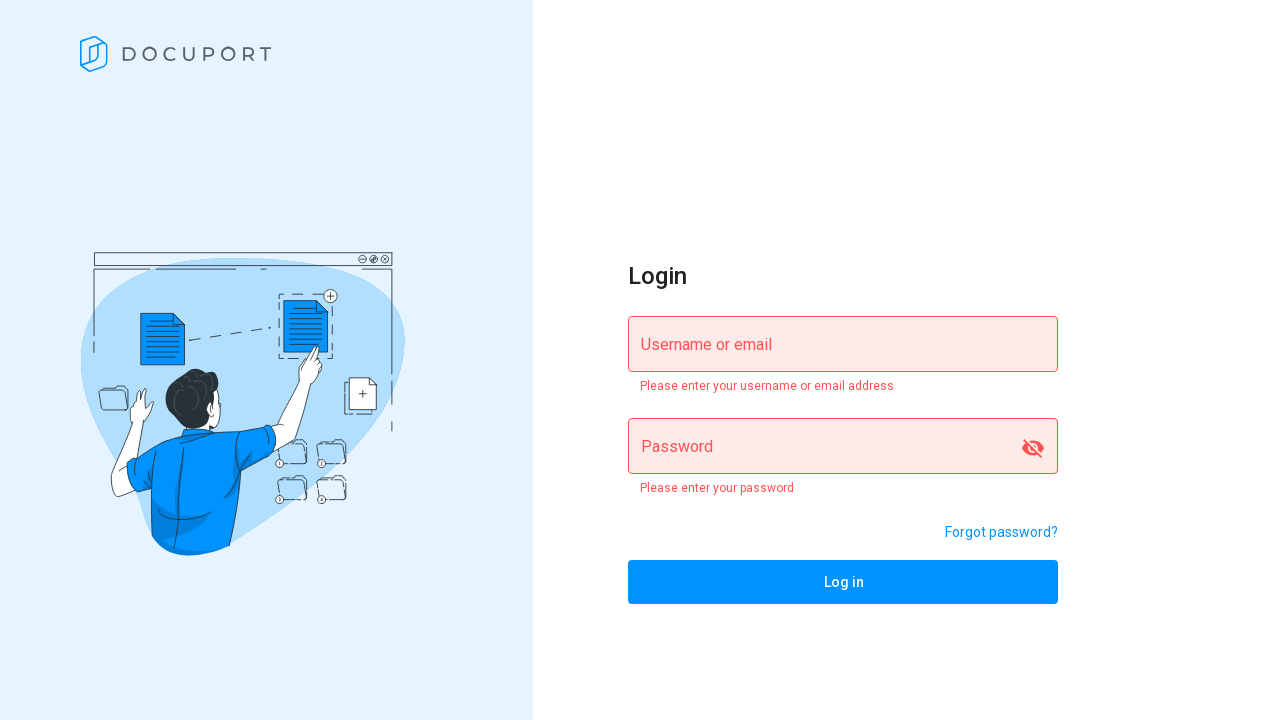

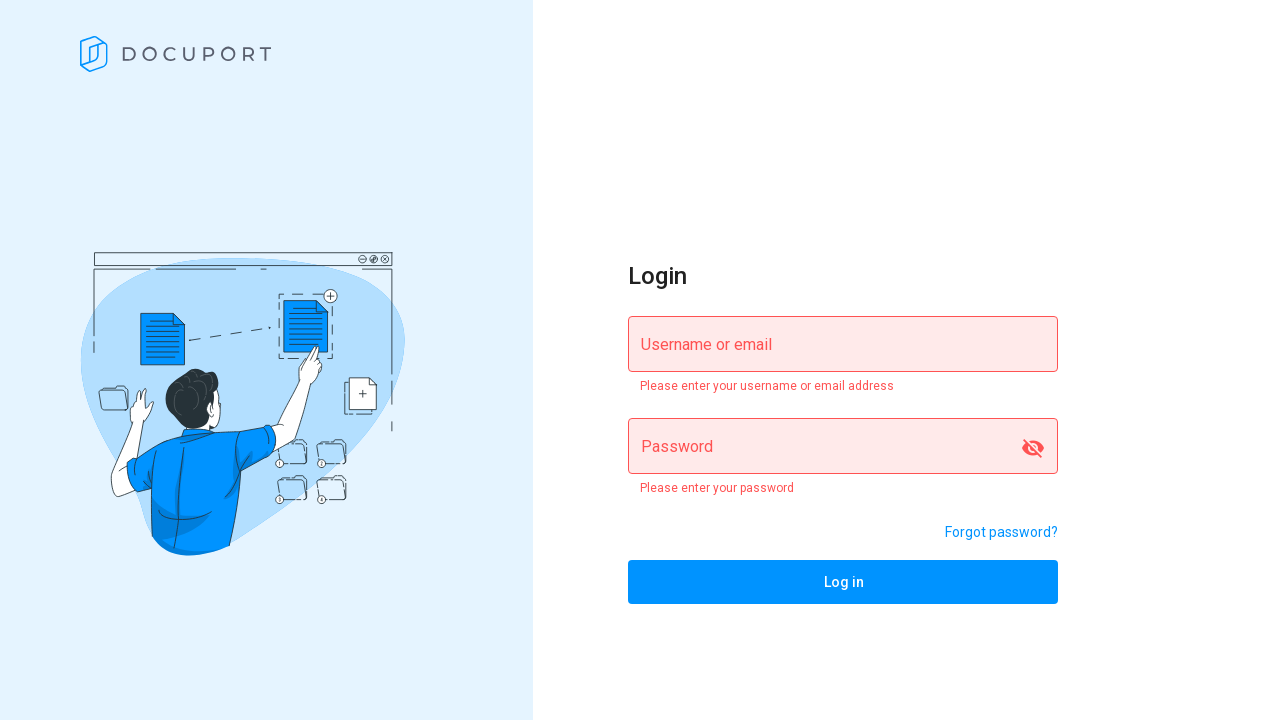